Tests the travel booking flow by clicking on "Buy Ticket", filling in traveler name and last name fields, and interacting with a date picker

Starting URL: https://www.dummyticket.com/

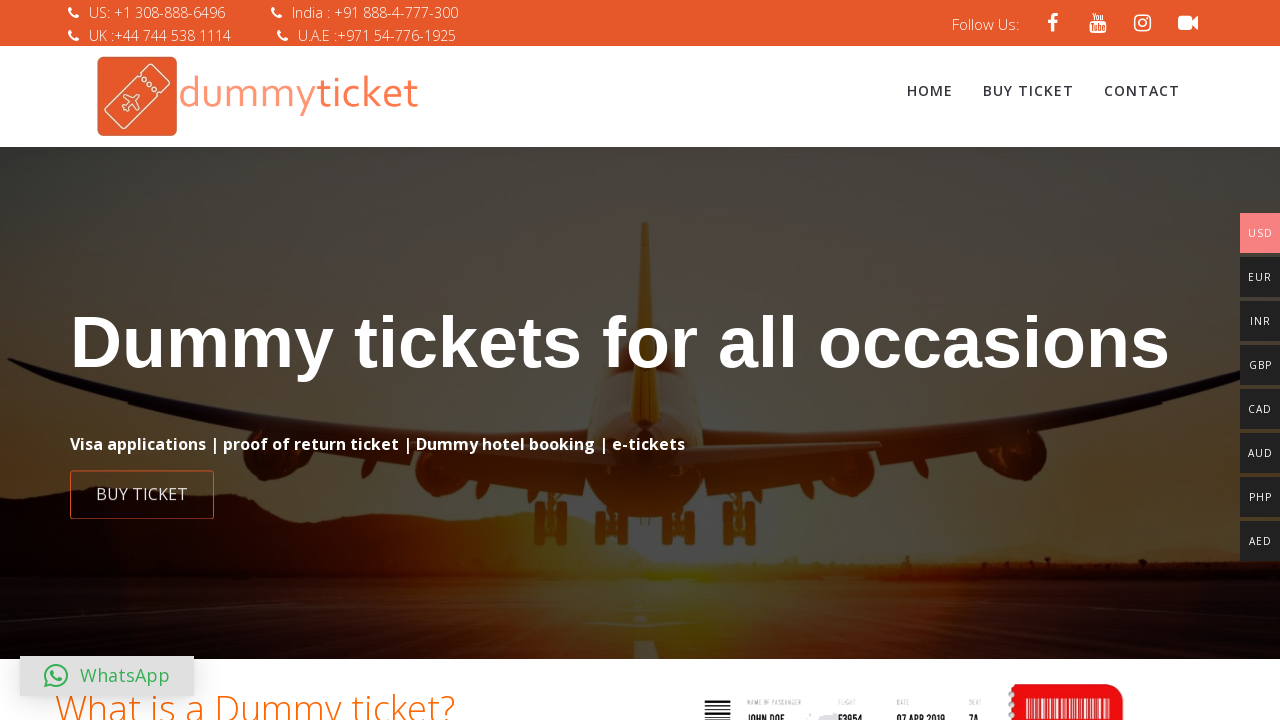

Clicked 'Buy Ticket' link at (1028, 91) on xpath=//a[text()='Buy Ticket']
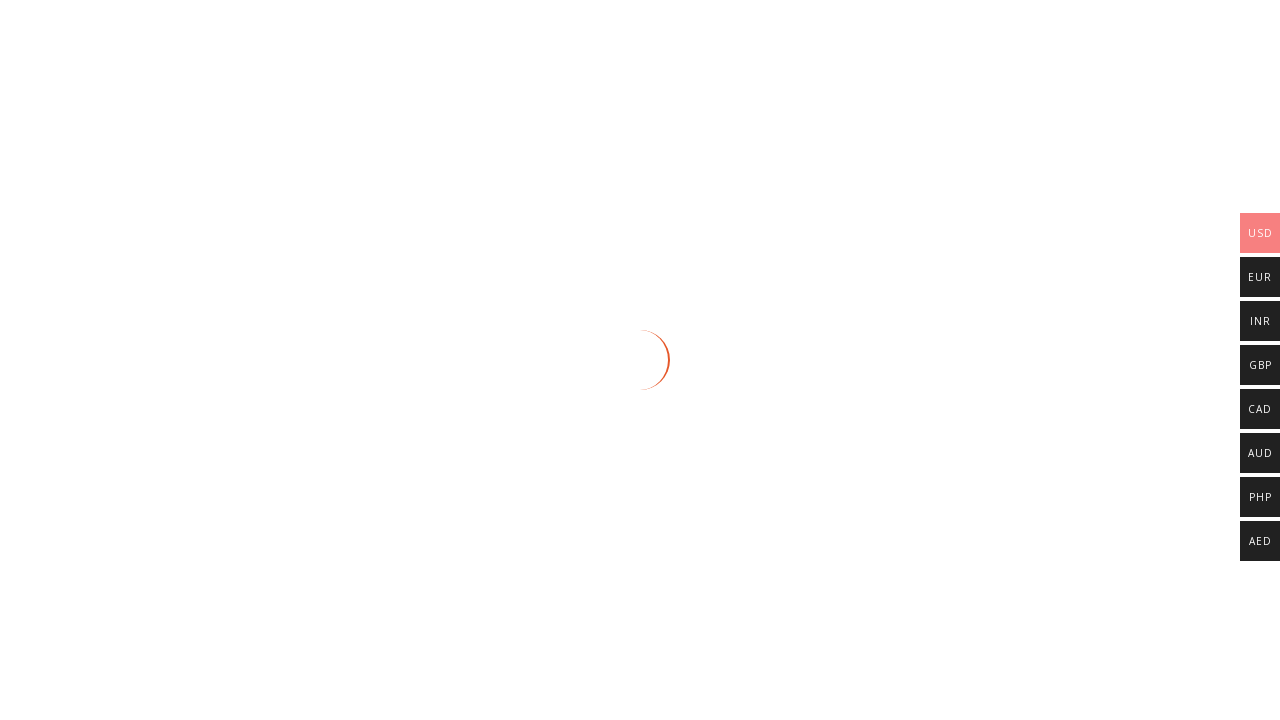

Filled traveler first name with 'rohit' on #travname
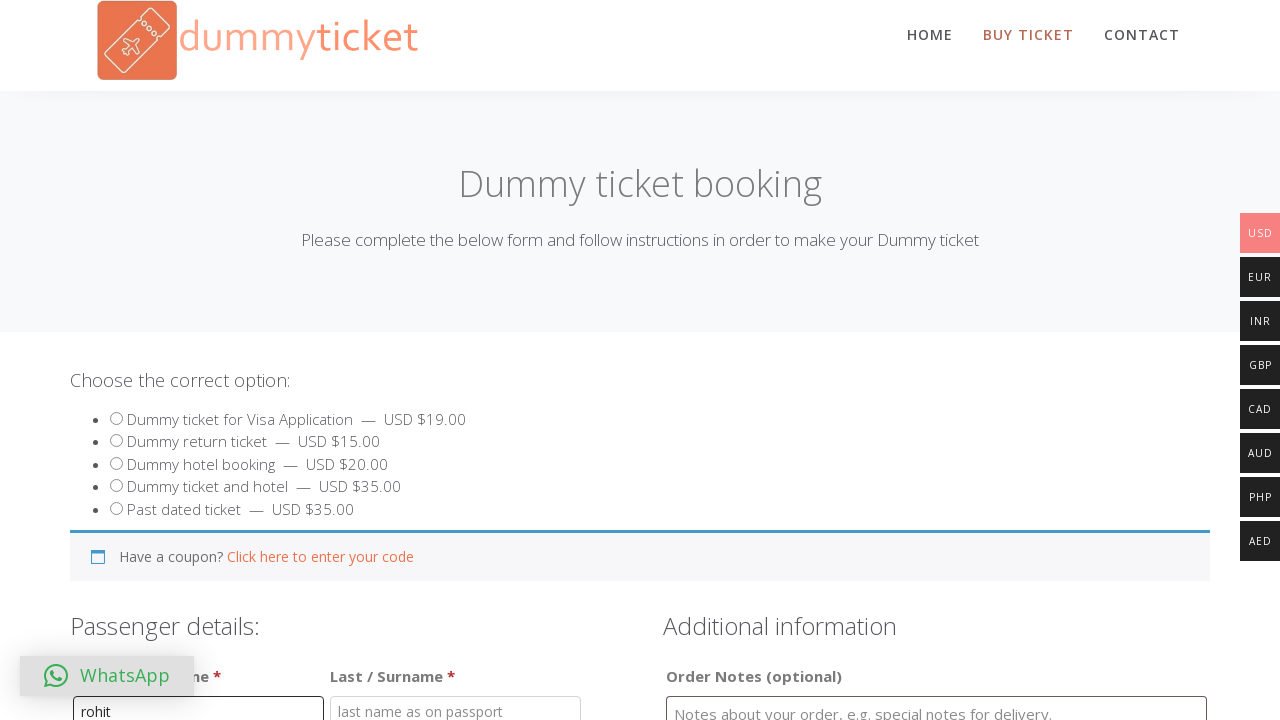

Filled traveler last name with 'kumar' on #travlastname
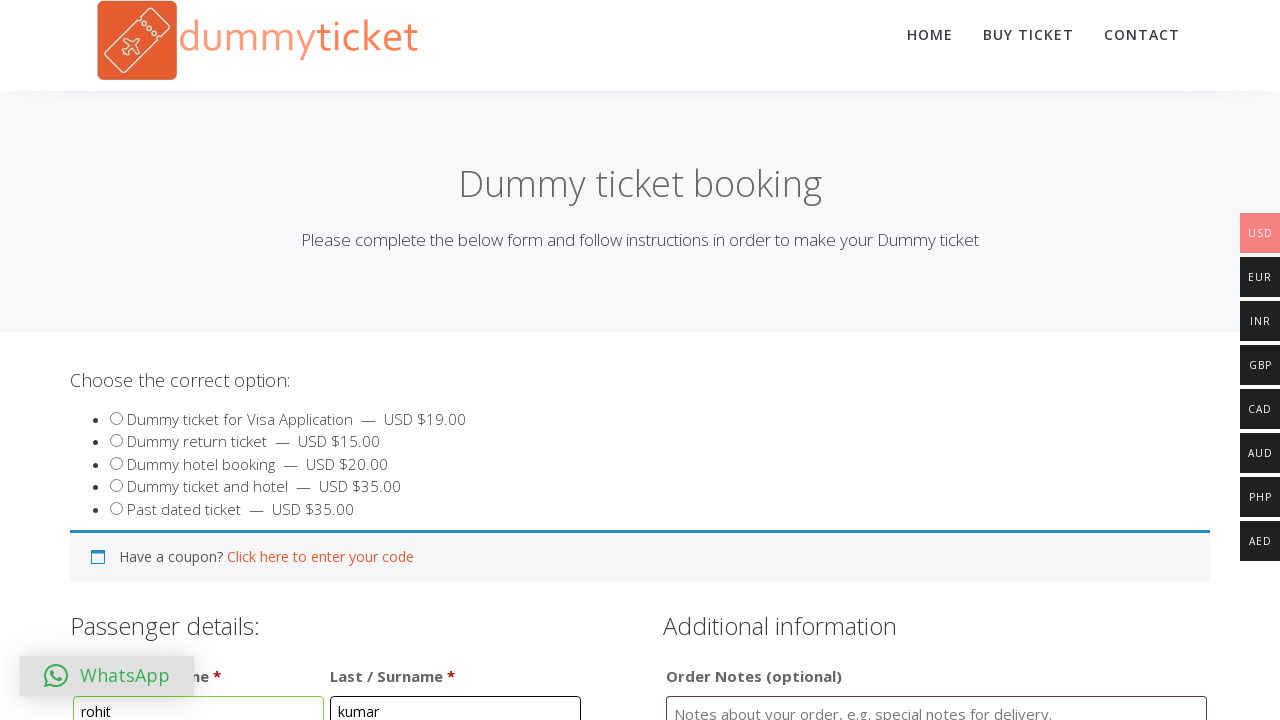

Clicked date of birth field to open date picker at (344, 360) on #dob
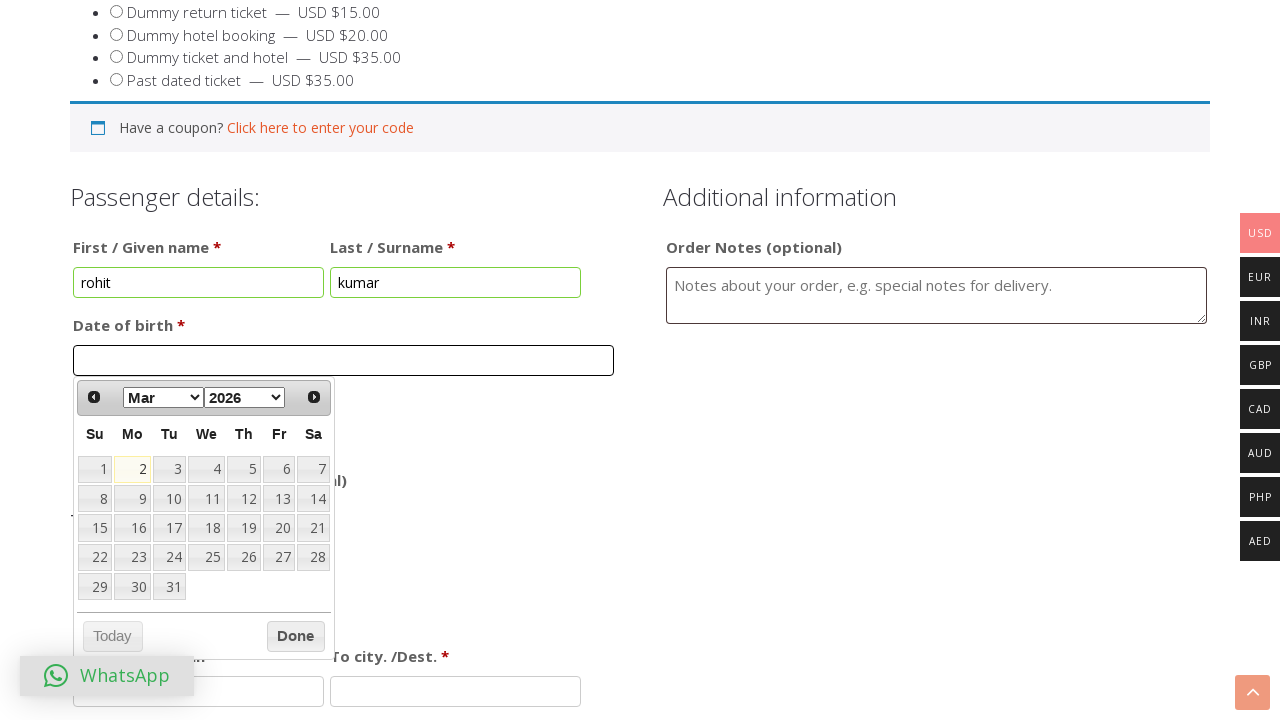

Date picker appeared with month selector
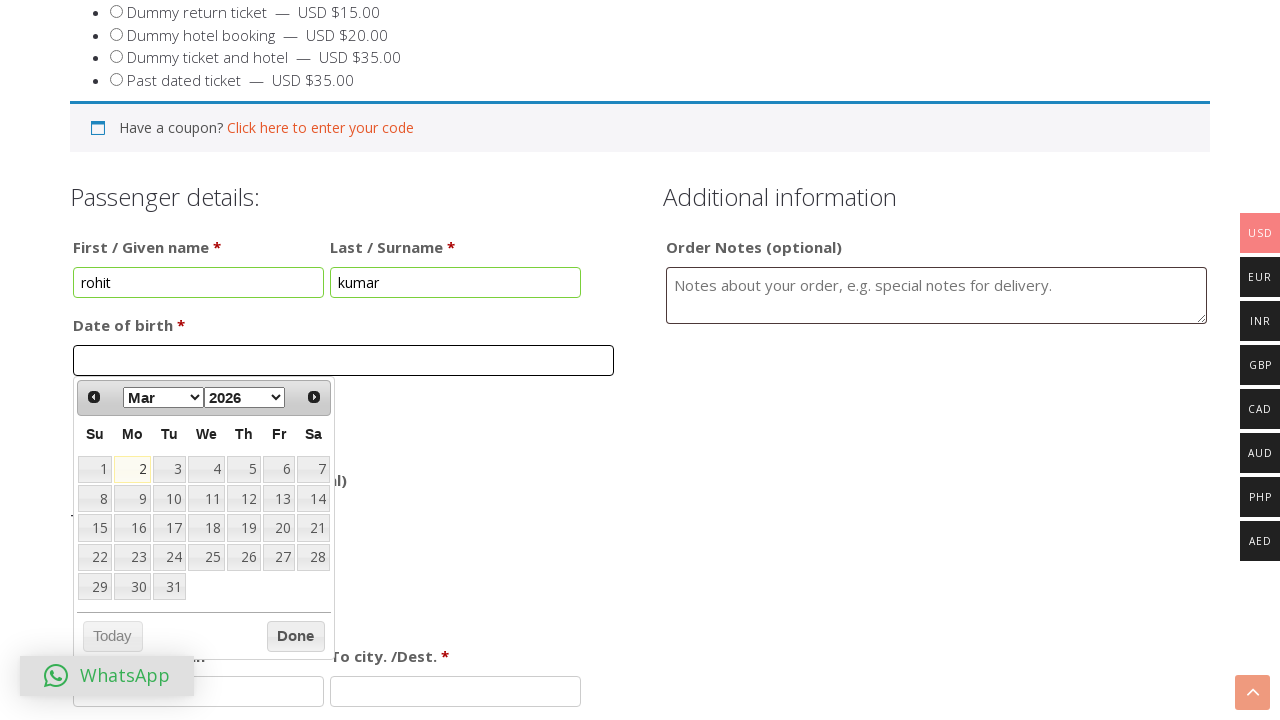

Navigated to January in date picker
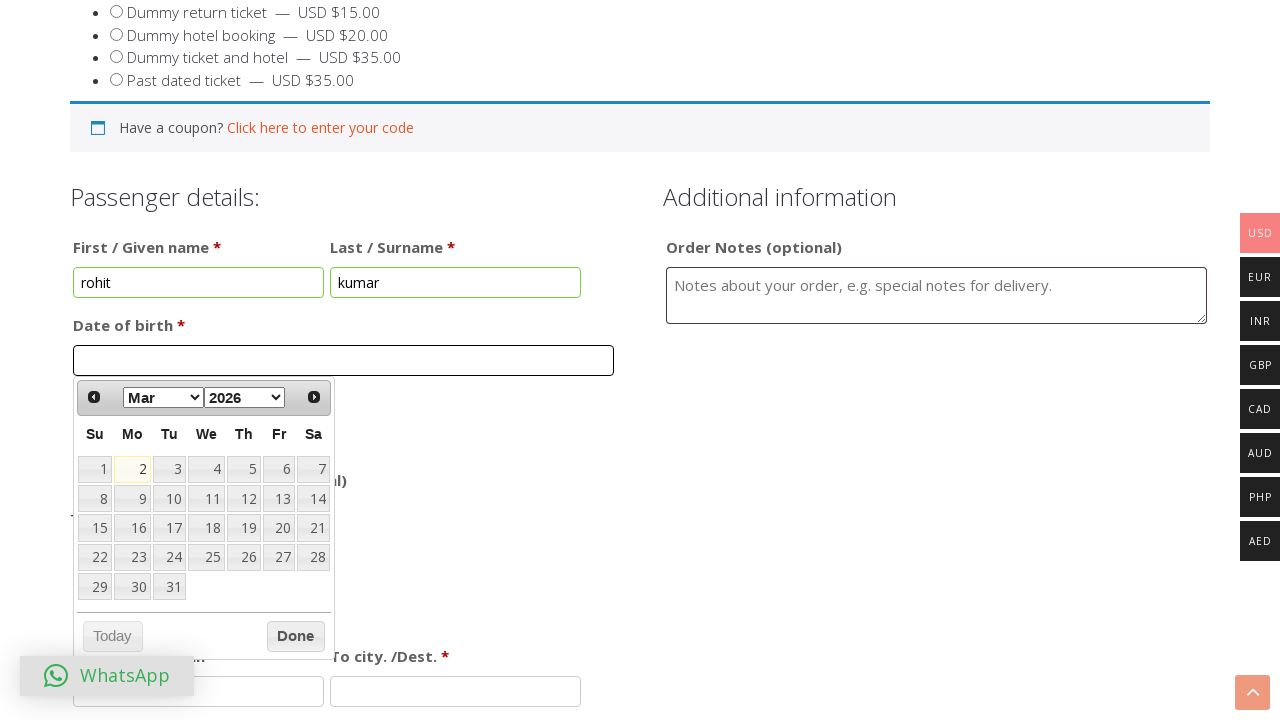

Selected 15th day from date picker at (95, 528) on xpath=//a[text()='15']
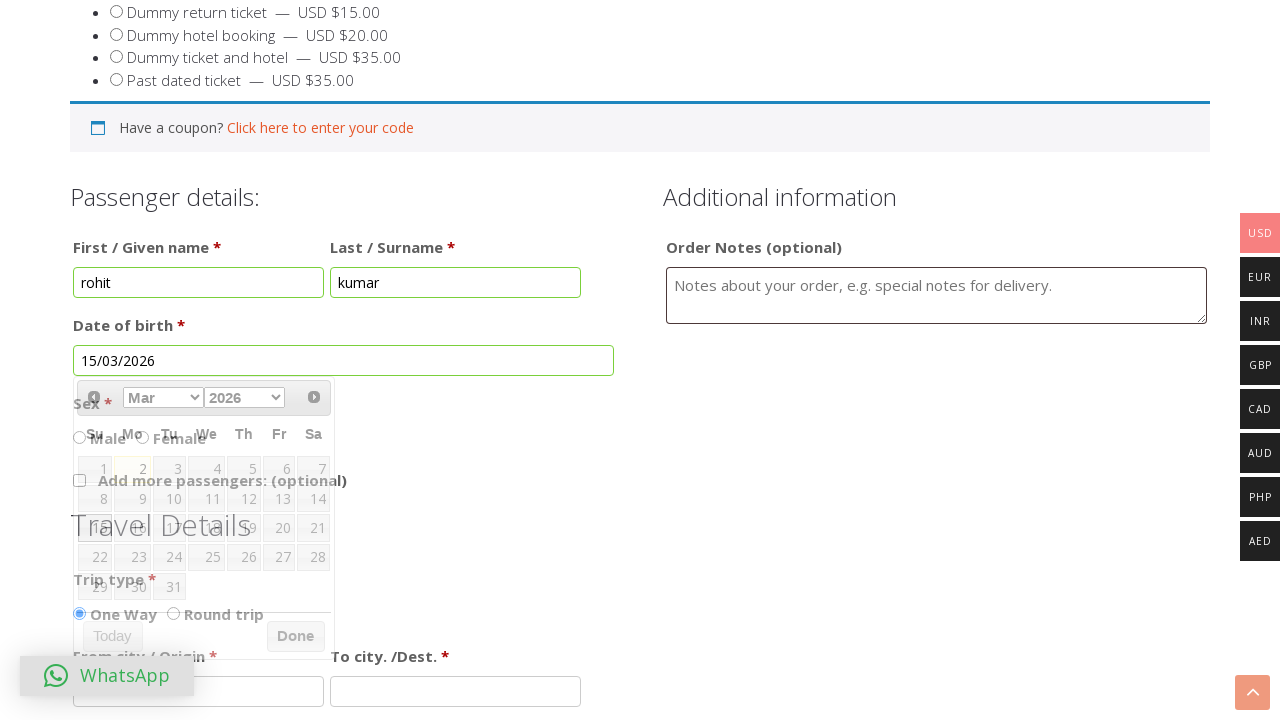

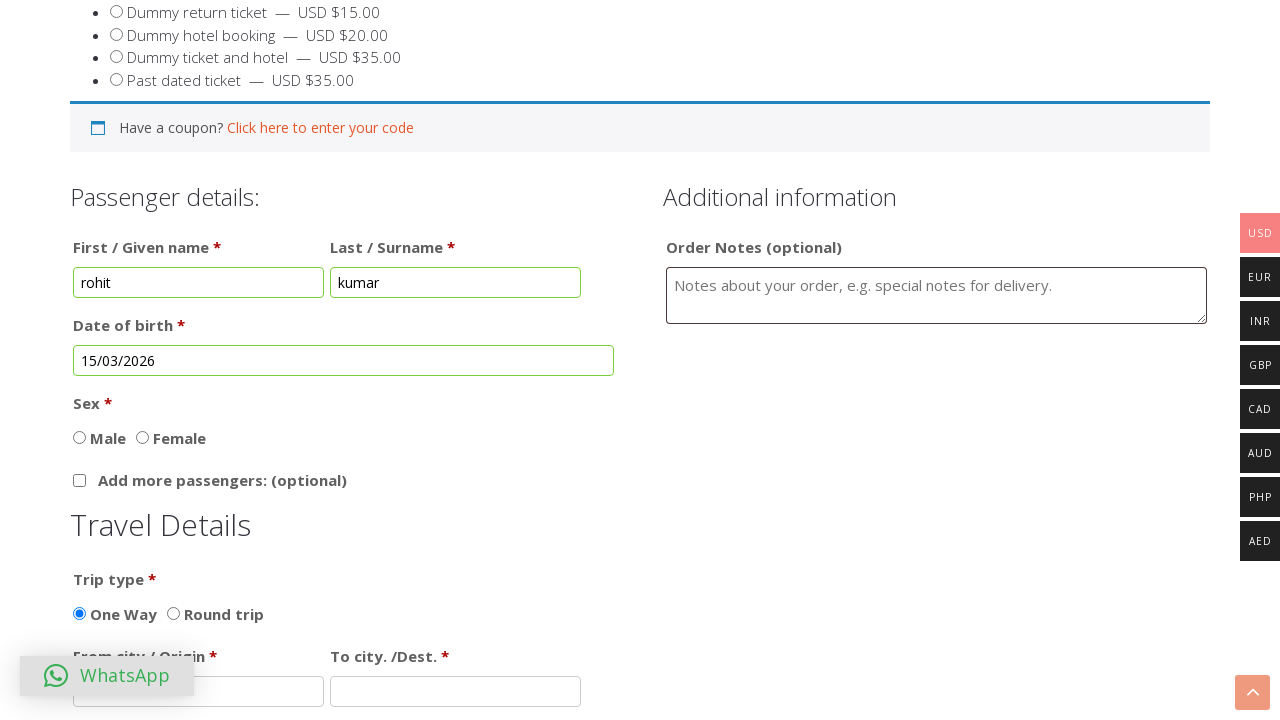